Tests a simple form by entering text into an input field, clicking a button, and verifying the displayed message

Starting URL: https://www.lambdatest.com/selenium-playground/simple-form-demo

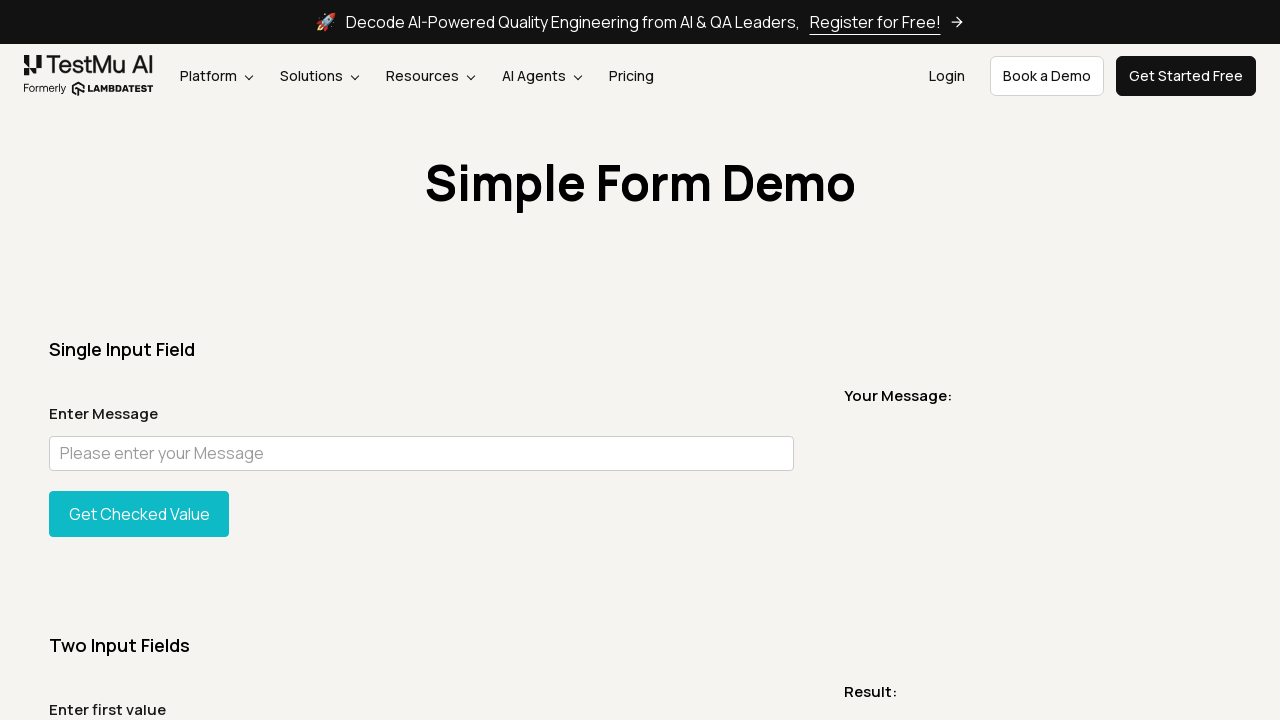

Filled user-message input field with 'Hey Tester' on input#user-message
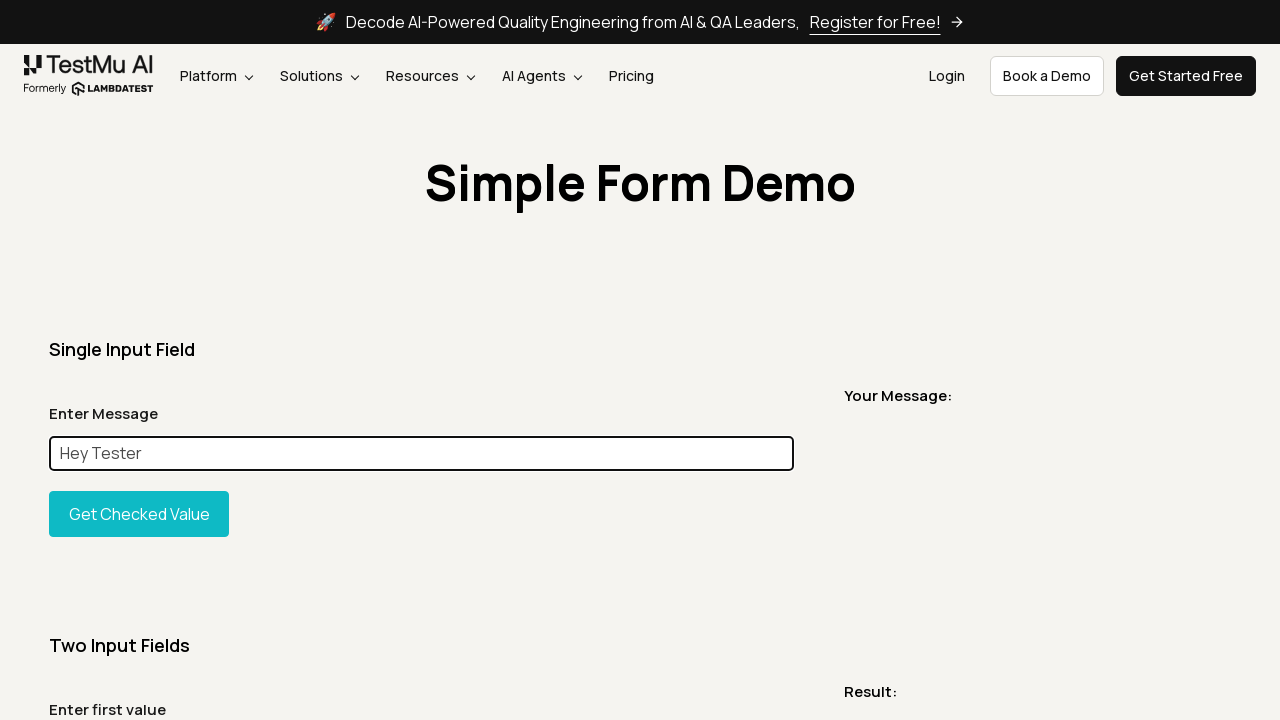

Clicked the show message button at (139, 514) on #showInput
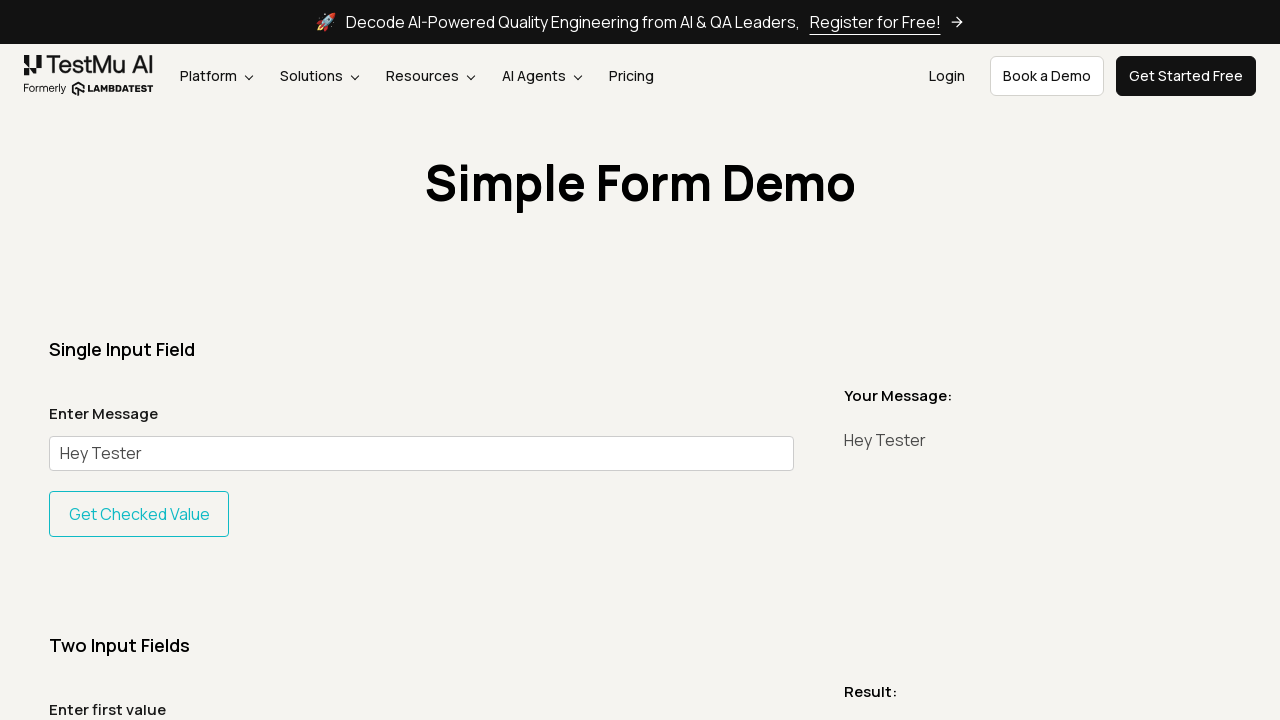

Message element appeared on the page
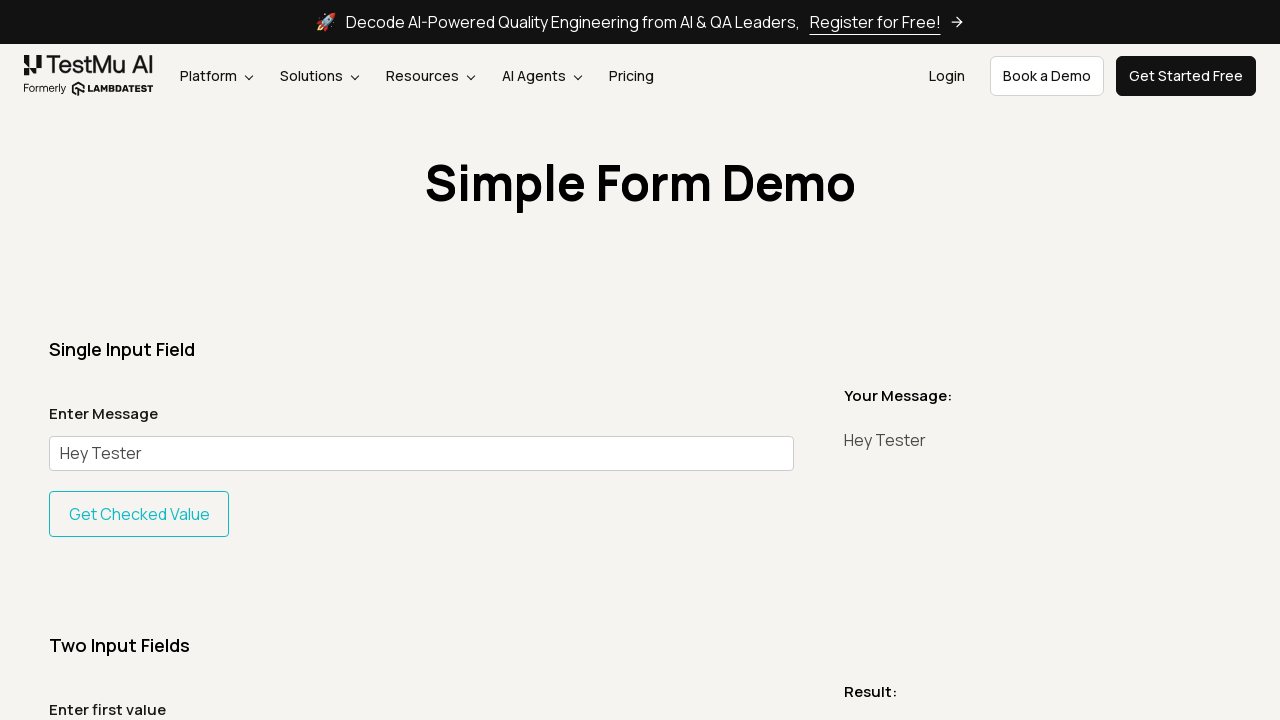

Verified that the displayed message equals 'Hey Tester'
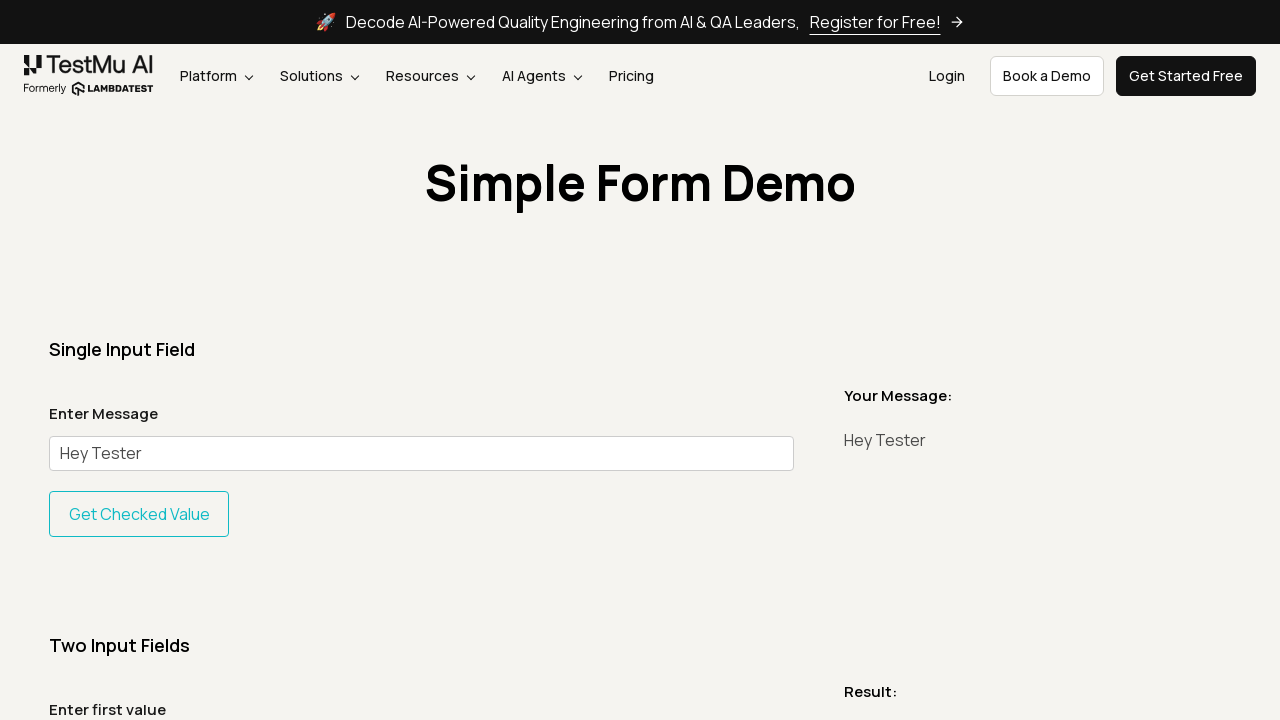

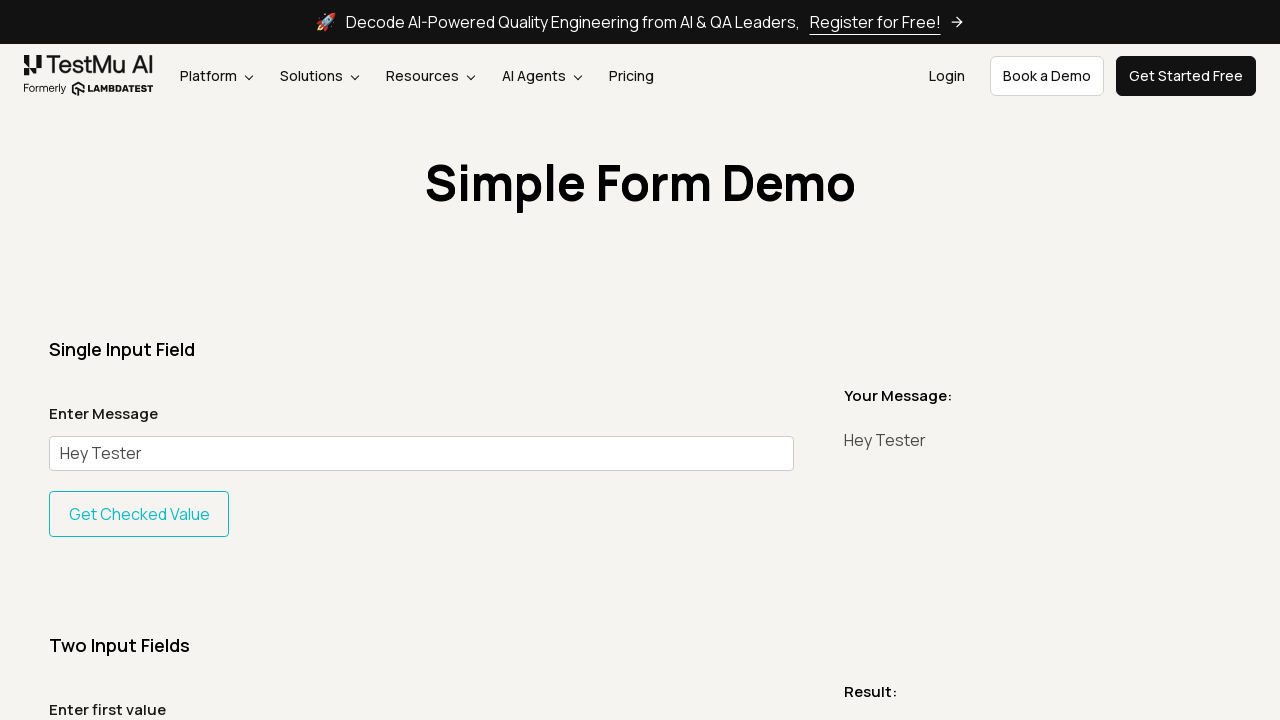